Tests clearing text from an input field

Starting URL: https://letcode.in/test

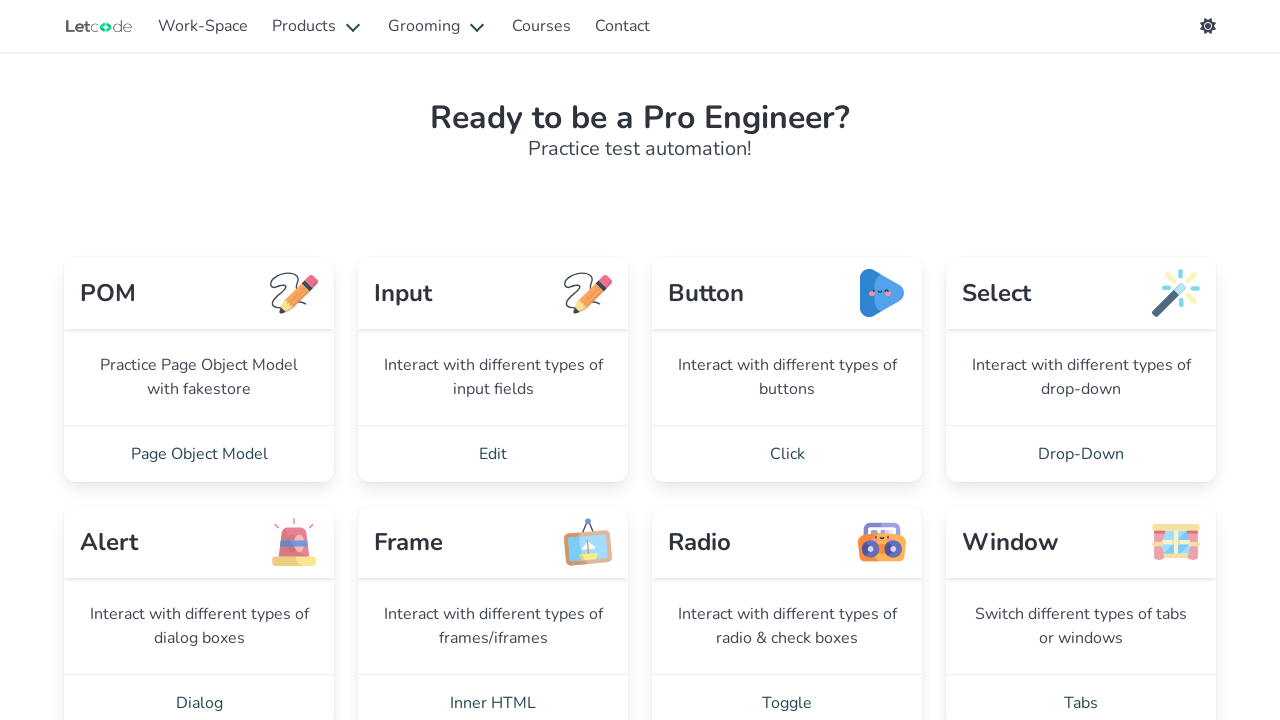

Clicked Edit link to navigate to input page at (493, 454) on xpath=//a[@href='/edit']
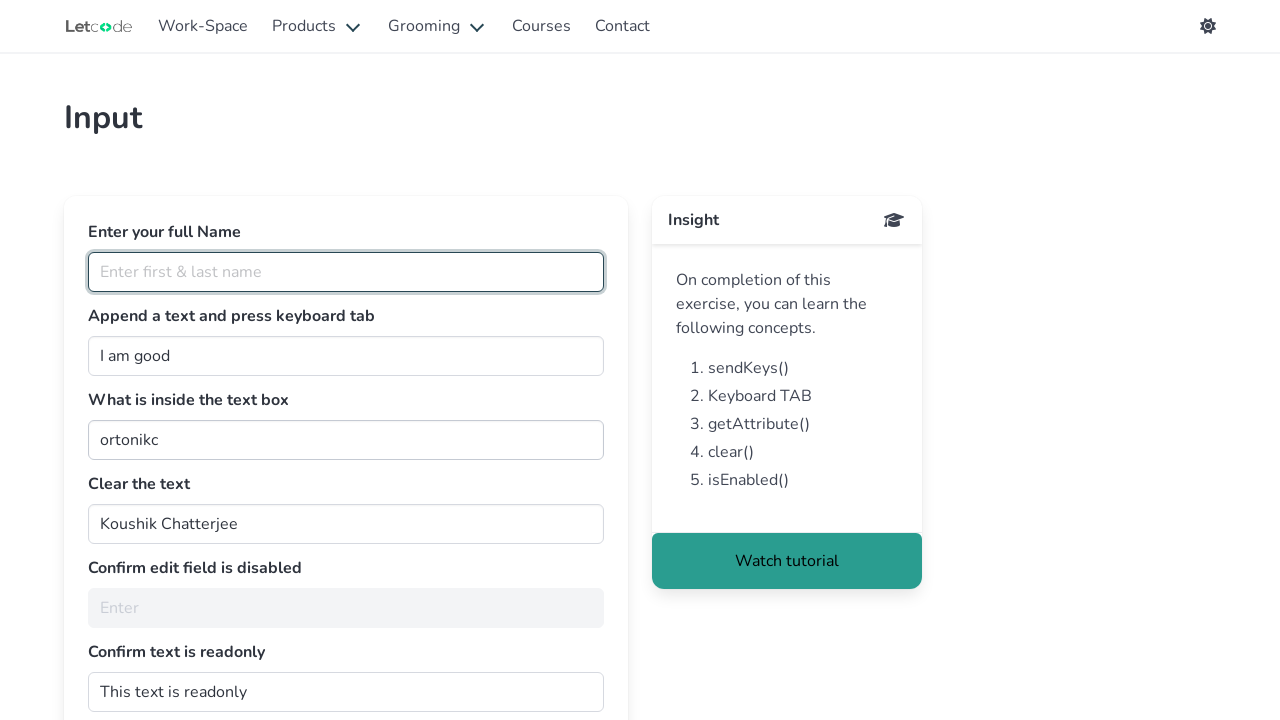

Input page loaded and heading element appeared
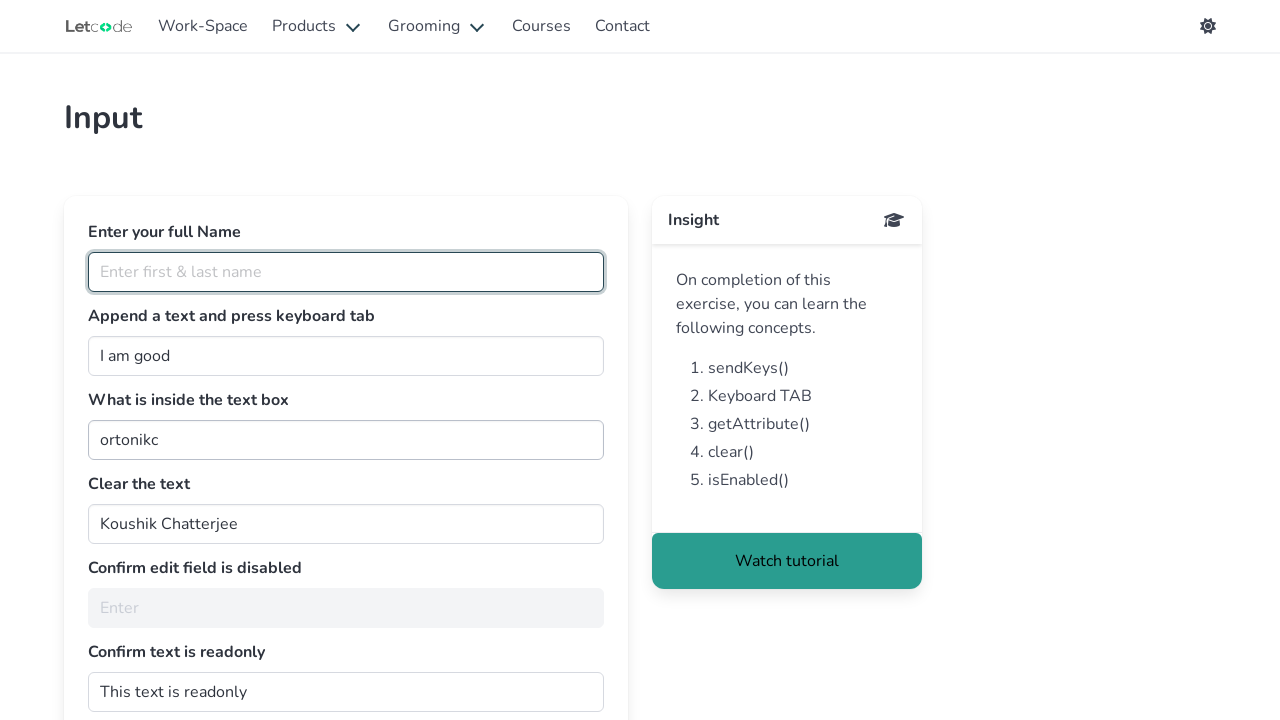

Cleared text from the input field on #clearMe
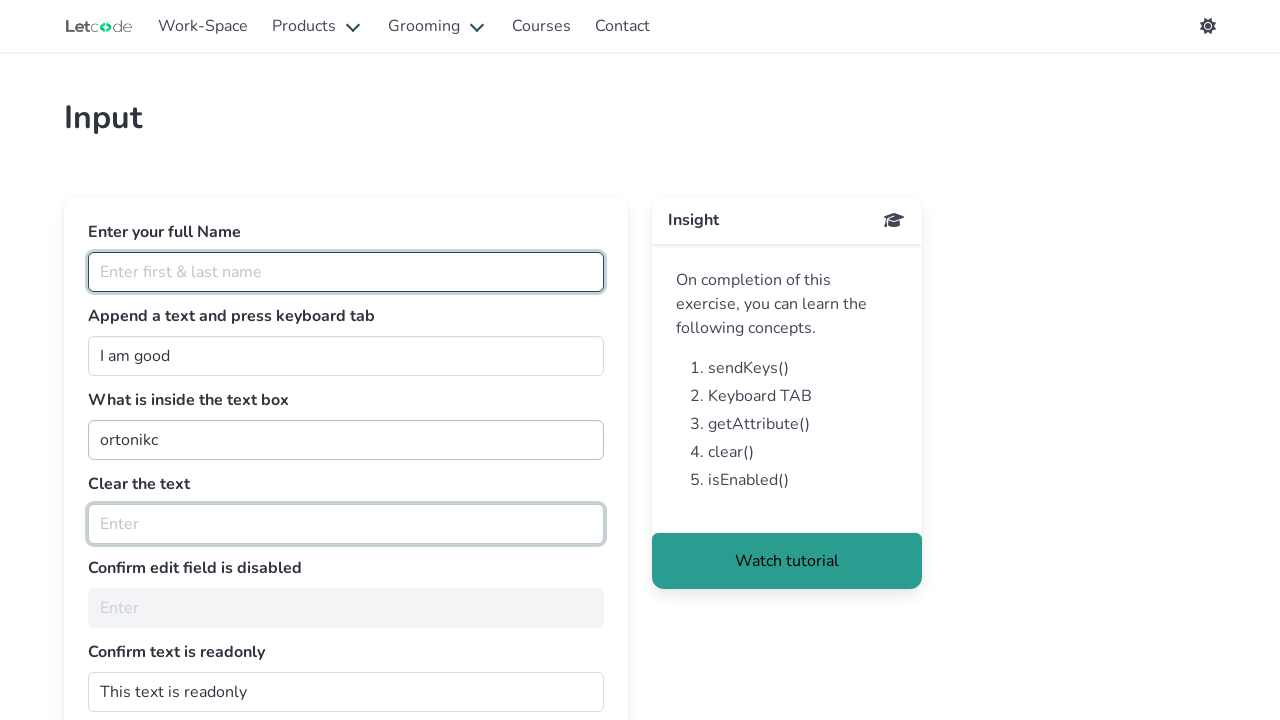

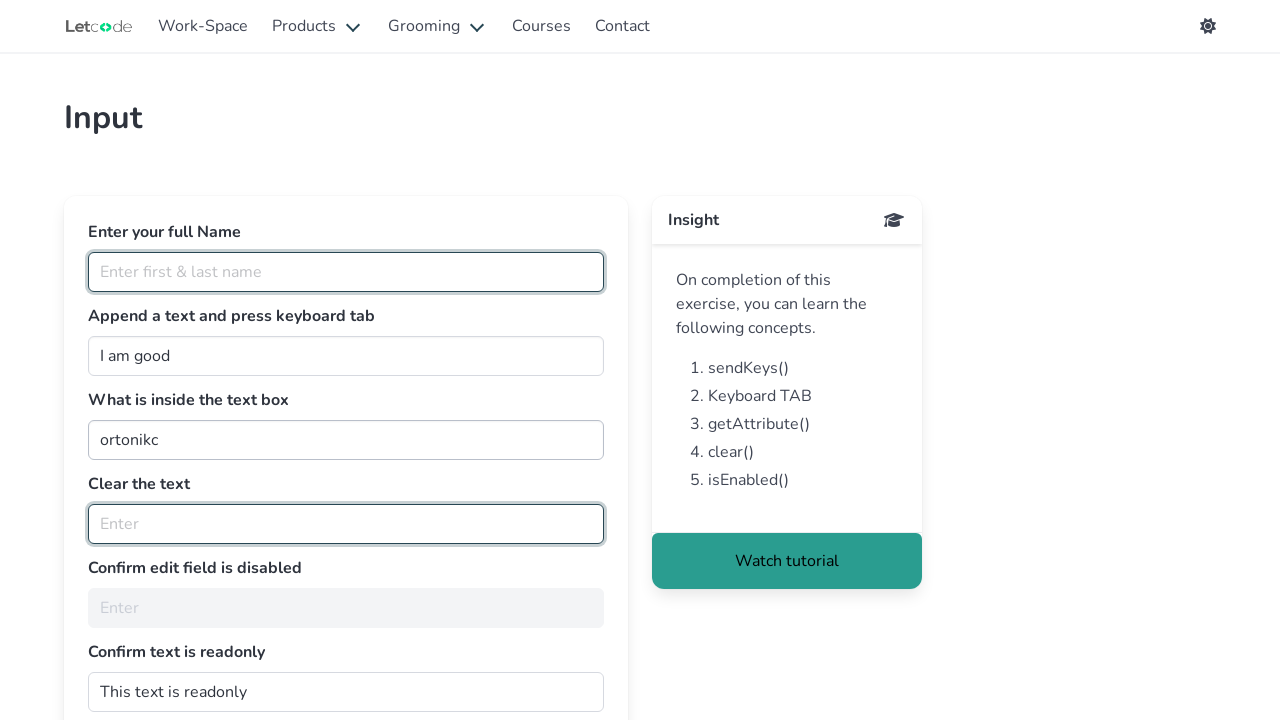